Tests infinite scroll functionality on Kurly's main page by scrolling to the bottom repeatedly until all content is loaded (when scroll height stops increasing)

Starting URL: https://www.kurly.com/main

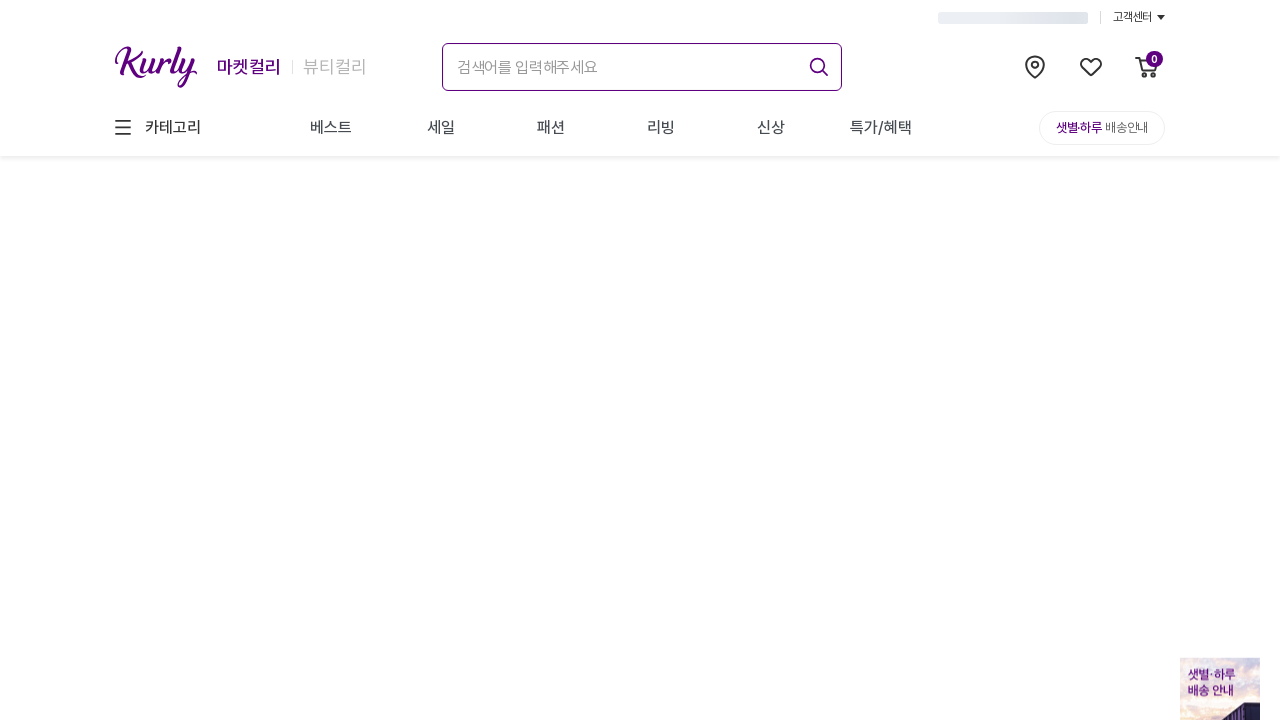

Navigated to Kurly main page
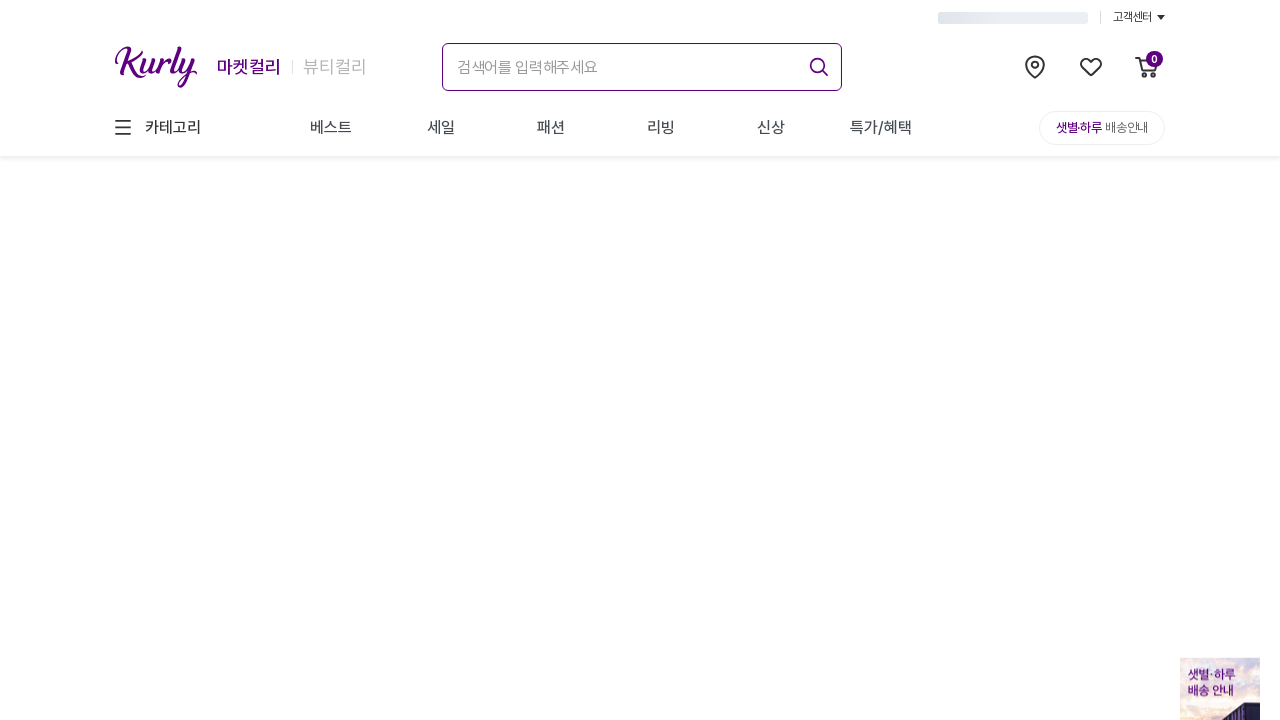

Evaluated initial page scroll height
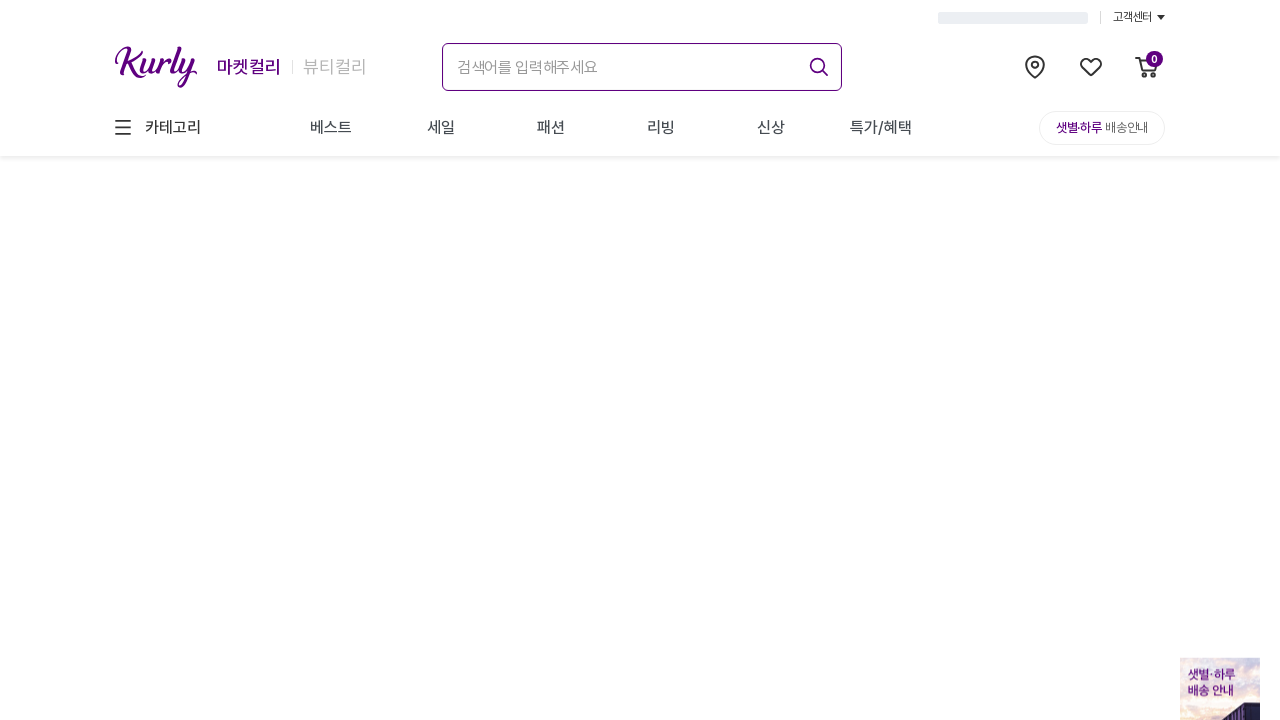

Scrolled to bottom of page (scroll 1/10)
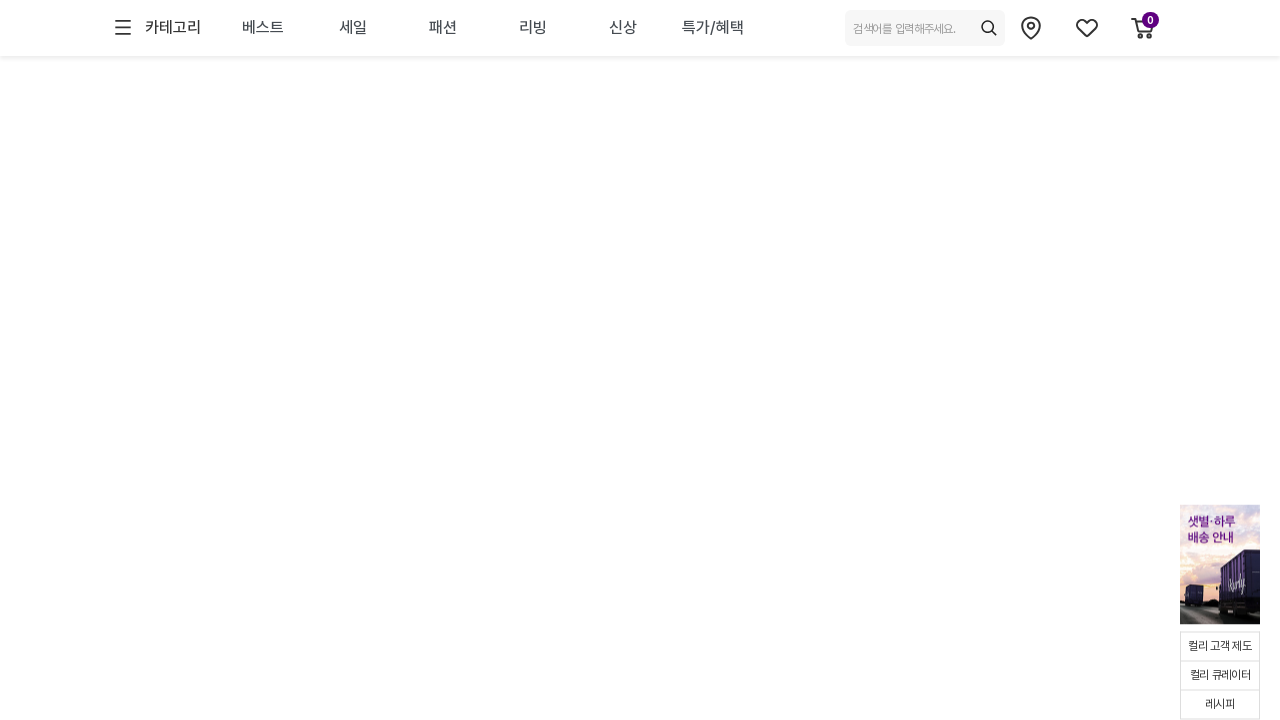

Waited 2 seconds for new content to load
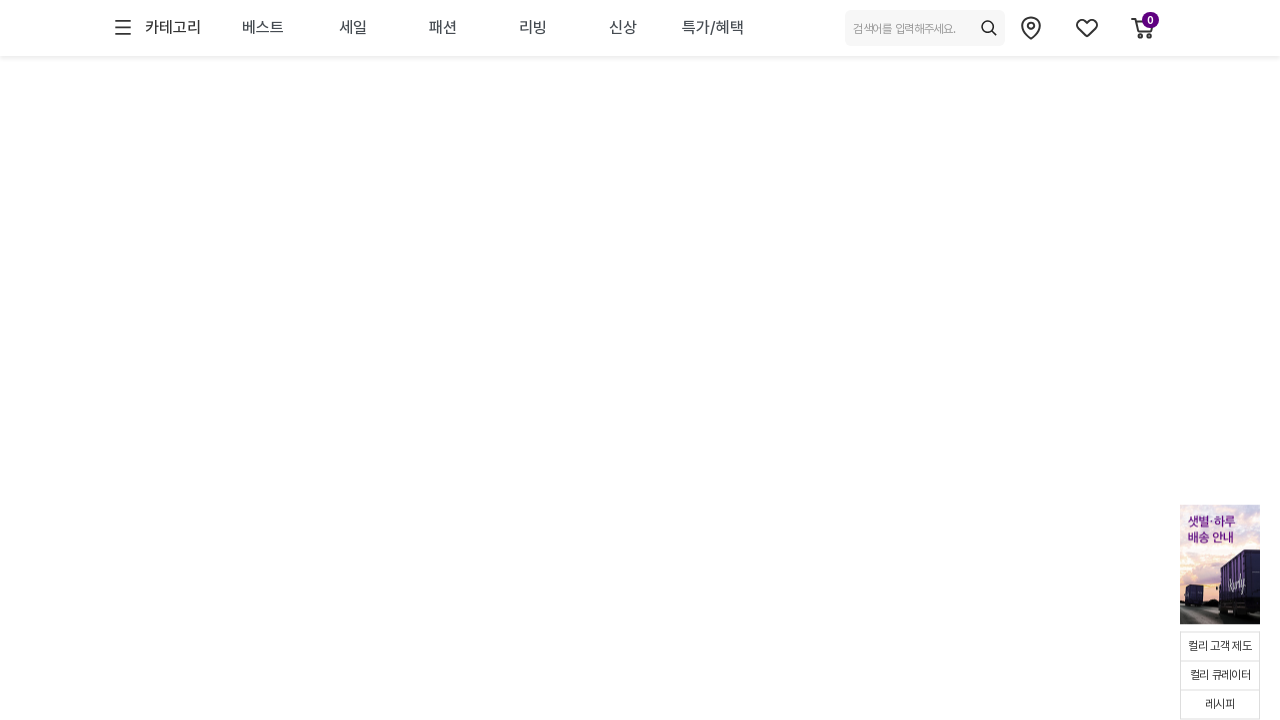

Evaluated new page scroll height after loading
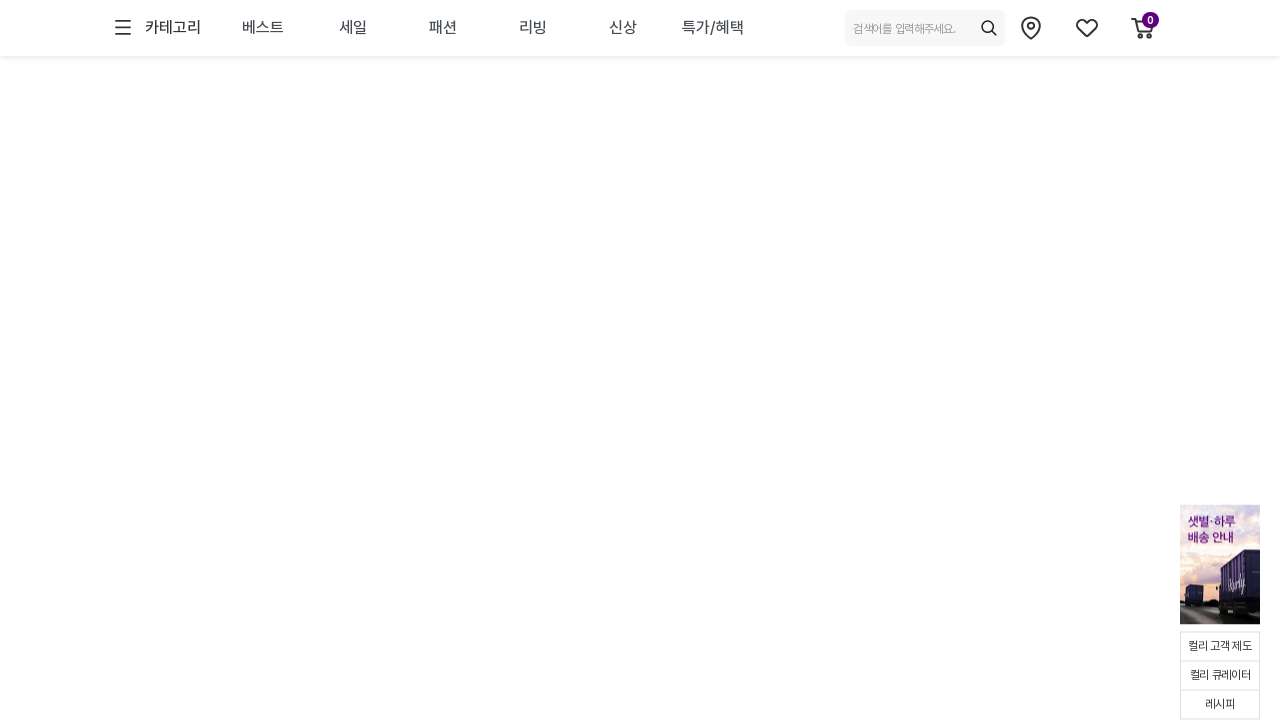

Reached bottom of page - no new content loaded, infinite scroll complete
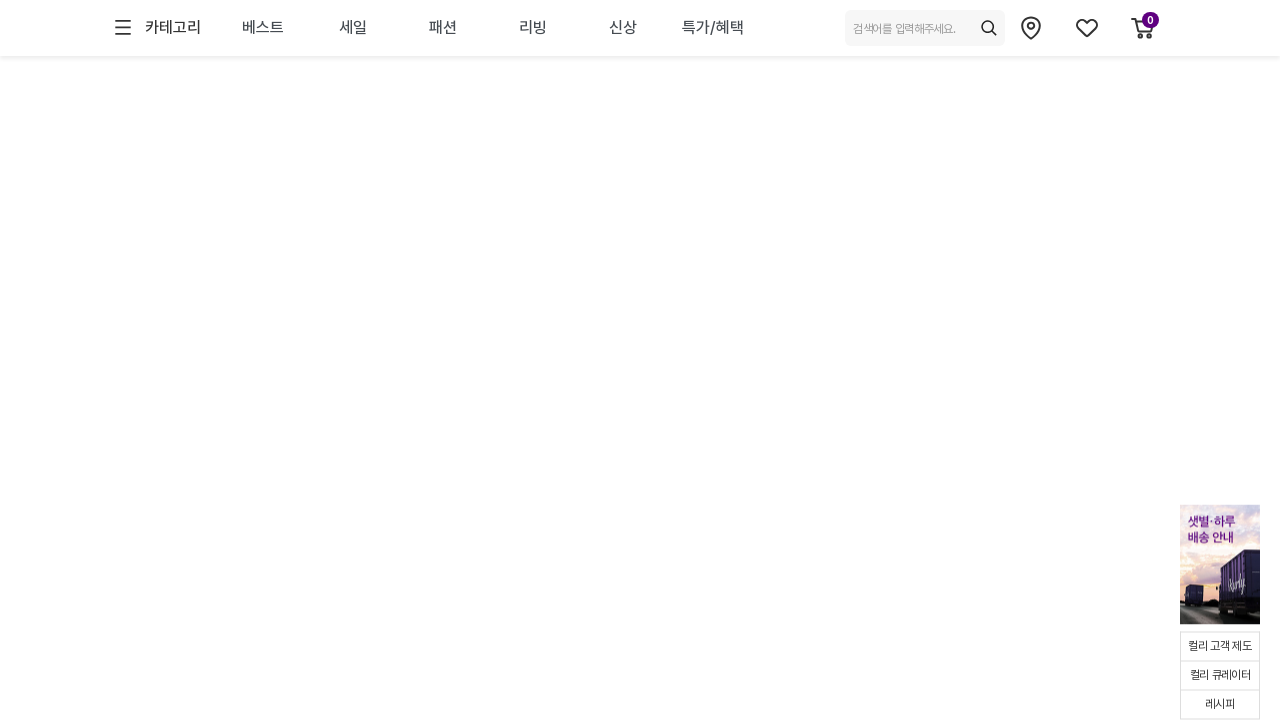

Verified that page content loaded by finding link elements
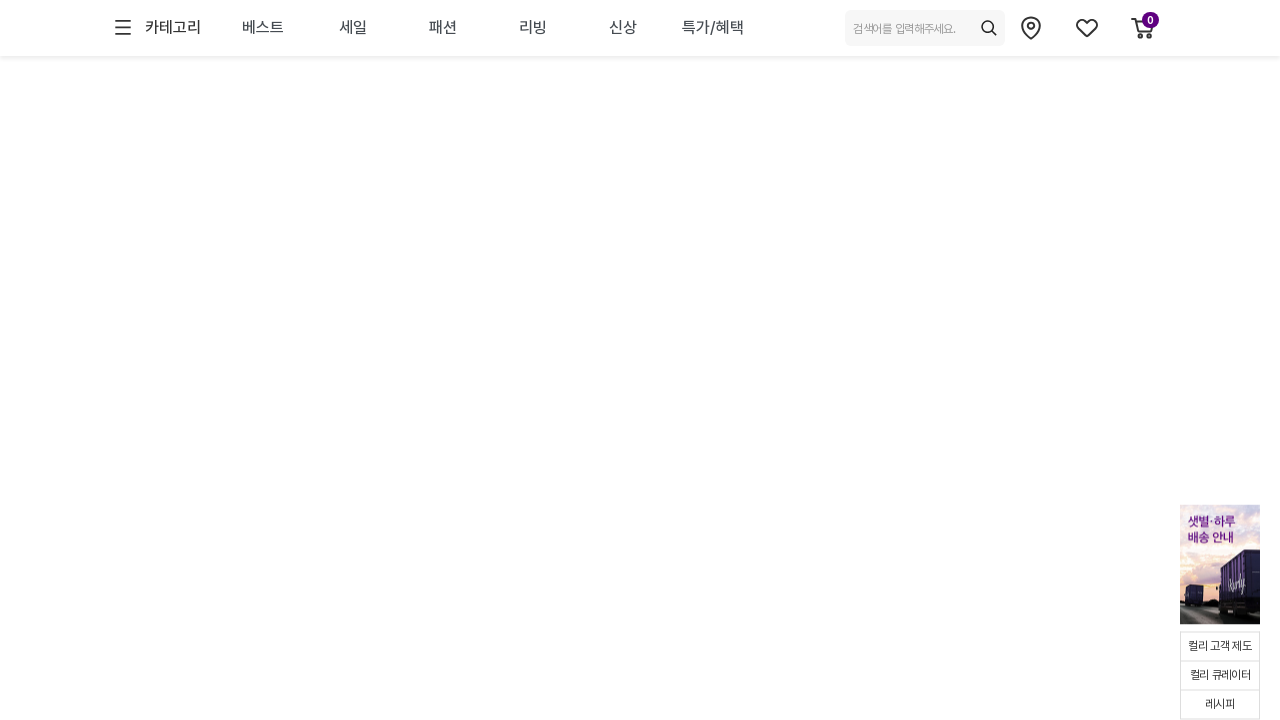

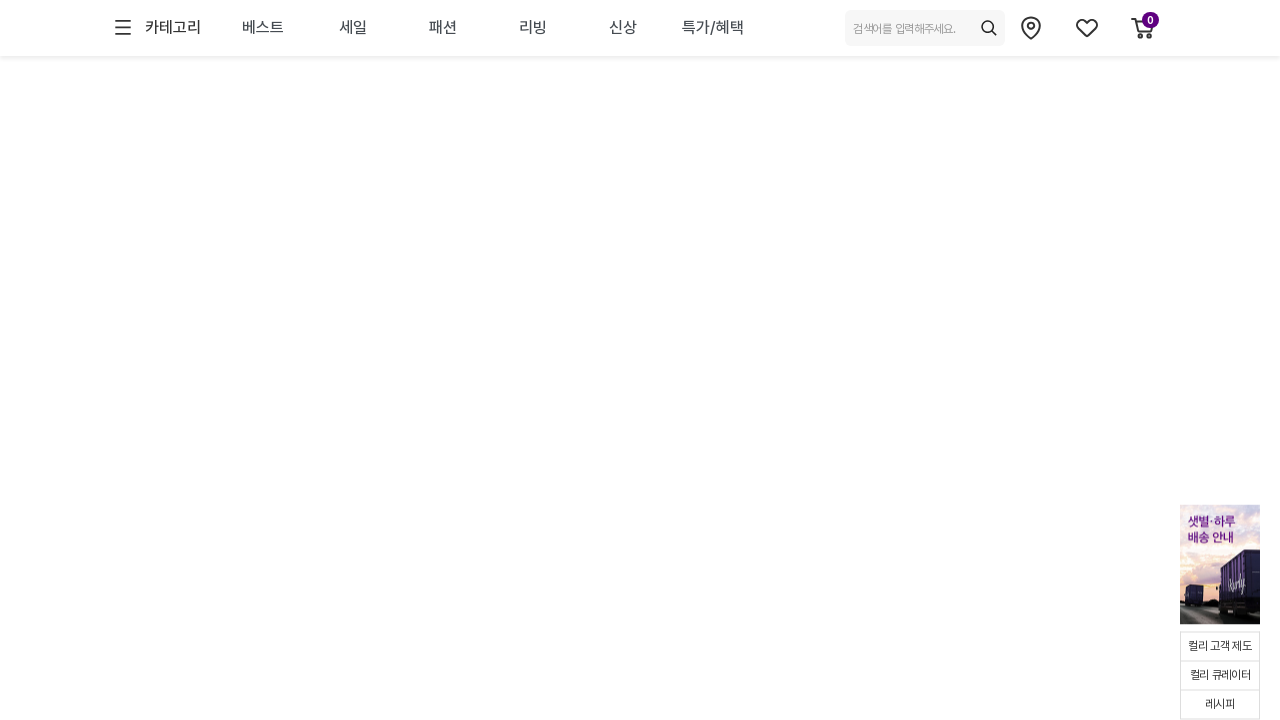